Tests e-commerce functionality by searching for products containing 'ca', finding Cashews, adding to cart, proceeding to checkout, and selecting a country from dropdown

Starting URL: https://rahulshettyacademy.com/seleniumPractise/#/

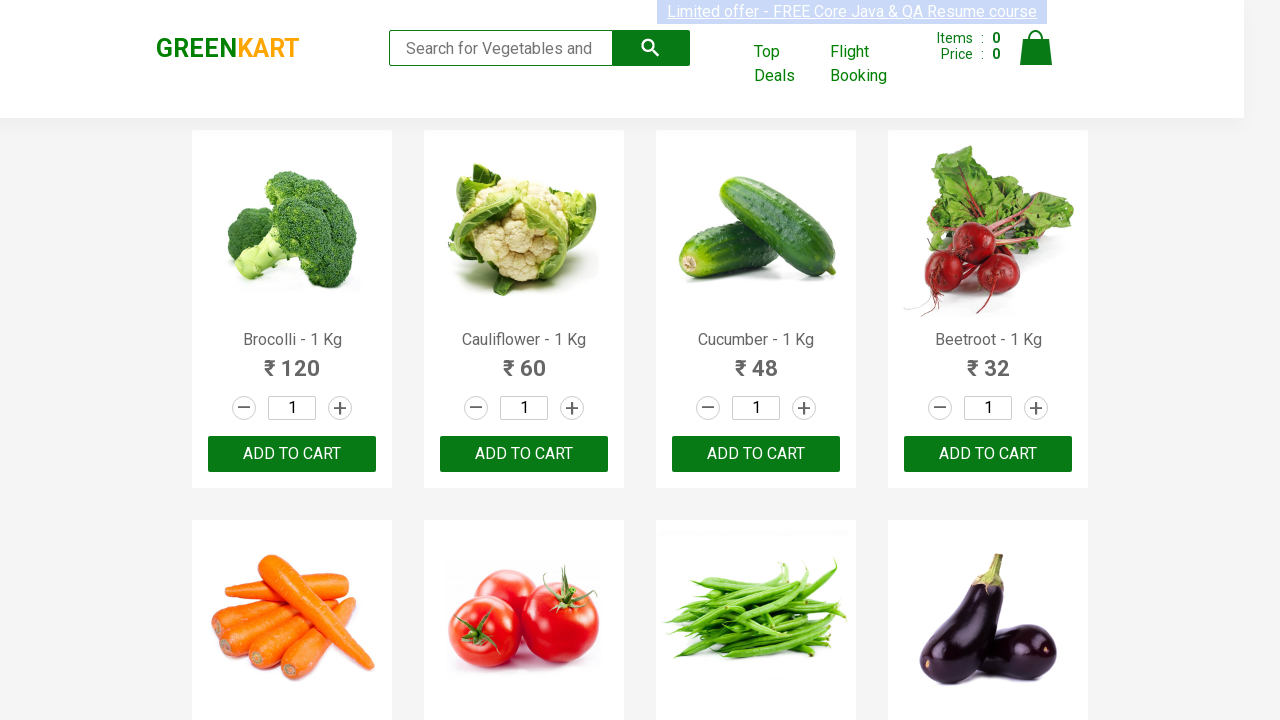

Filled search box with 'ca' on input.search-keyword
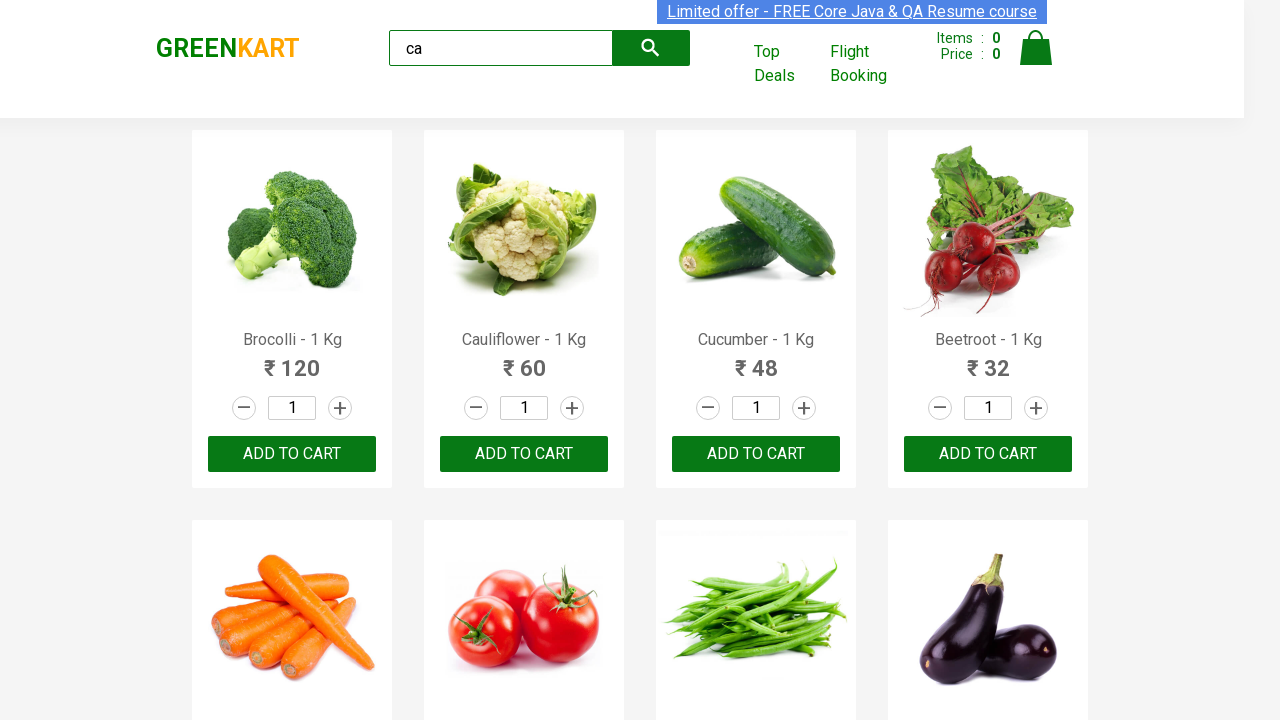

Waited for filtered products to appear
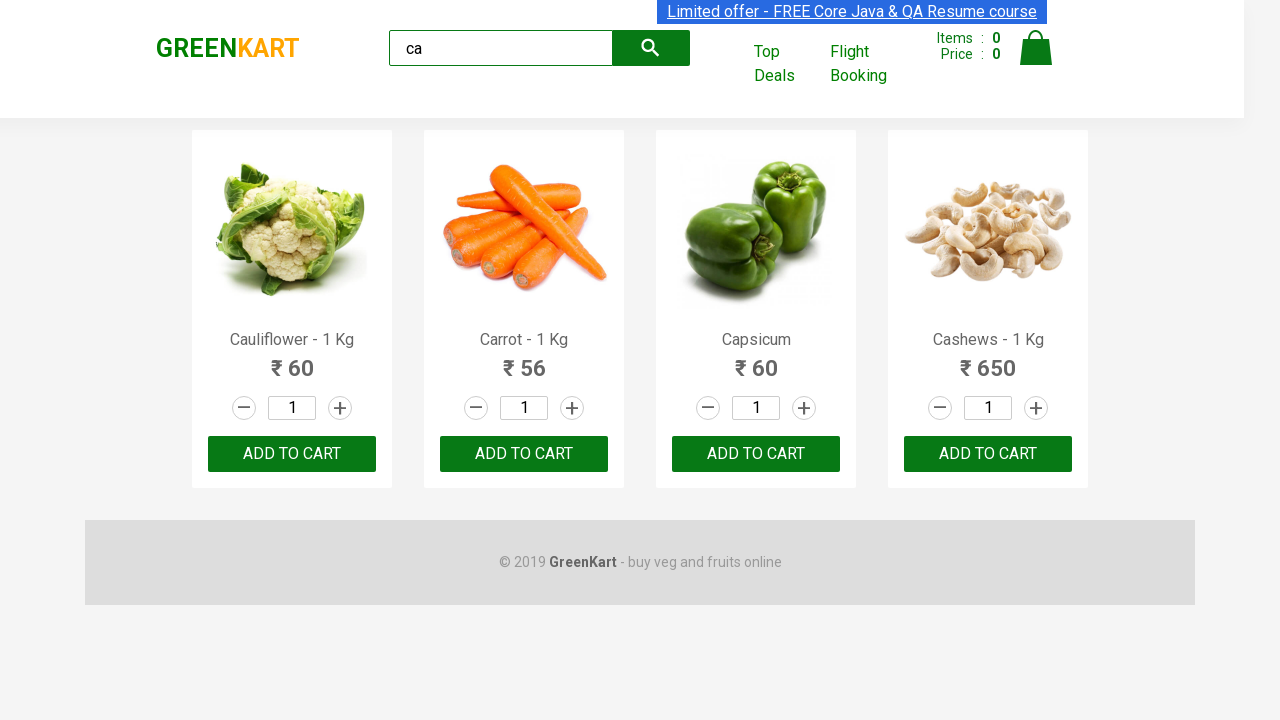

Located all product elements
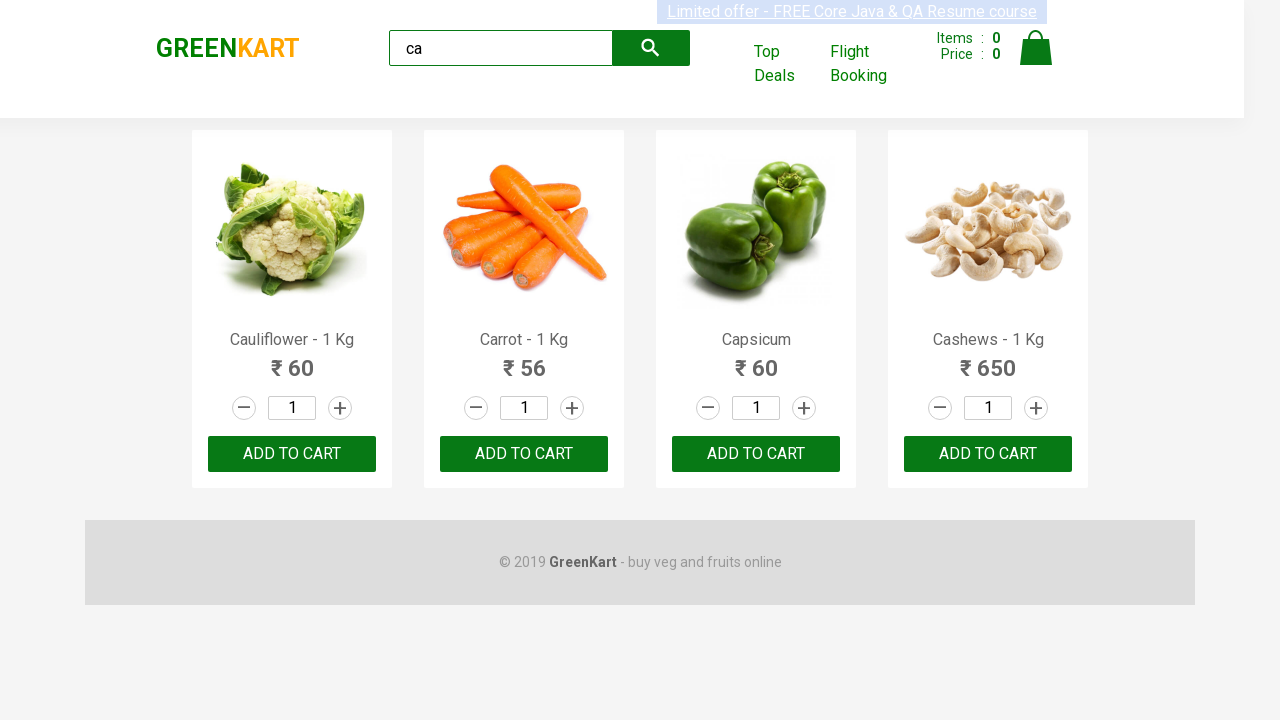

Found 4 products in the filtered list
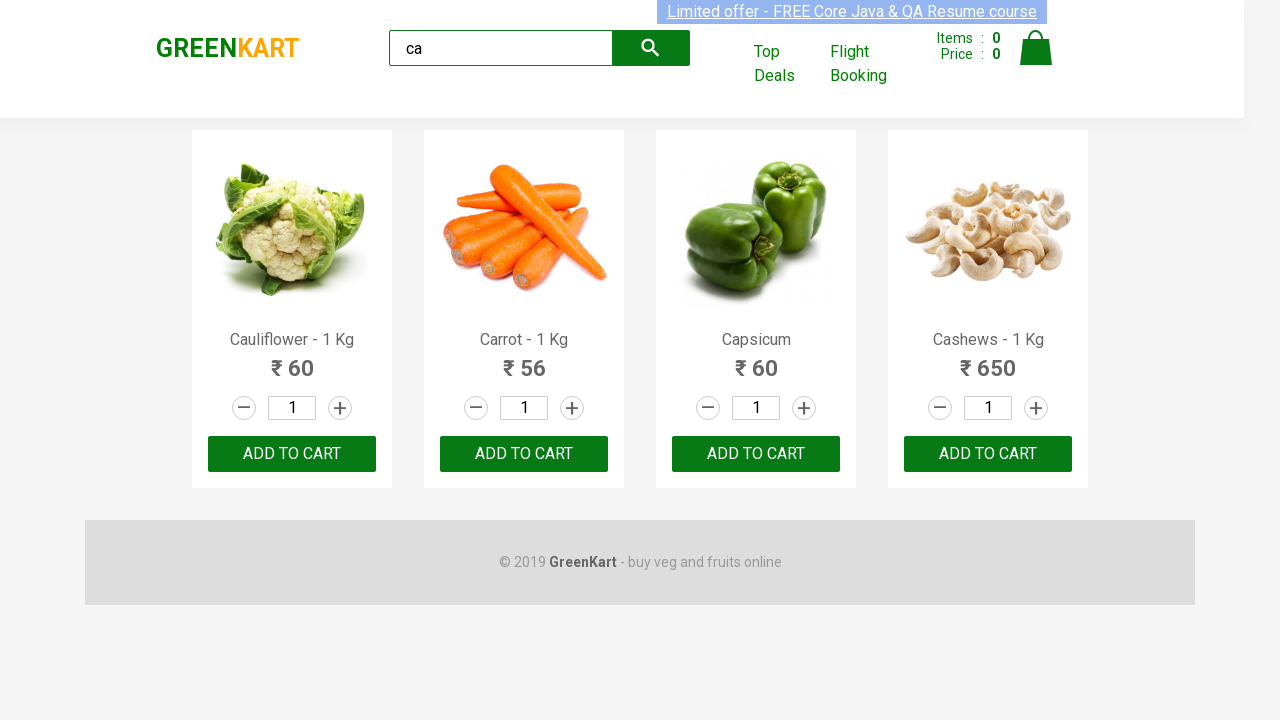

Found and clicked Add to Cart for Cashews product at (988, 454) on .products .product >> nth=3 >> button
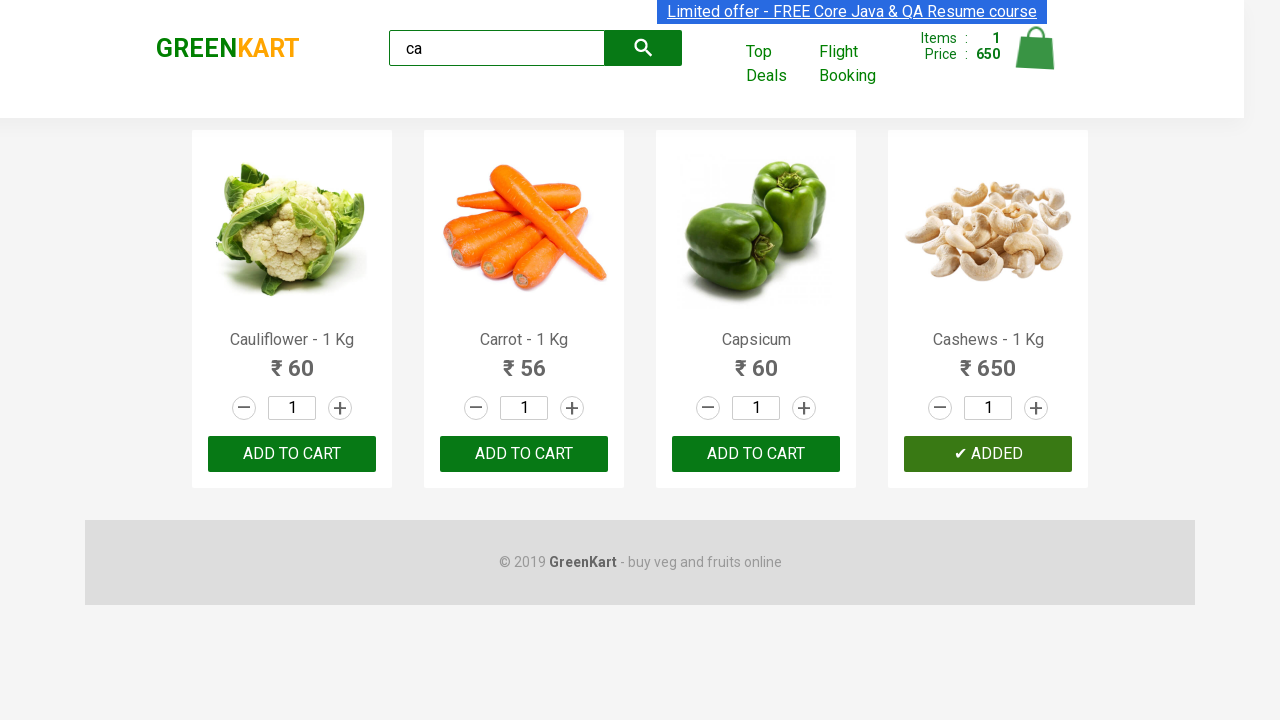

Clicked on cart icon at (1036, 48) on .cart-icon img
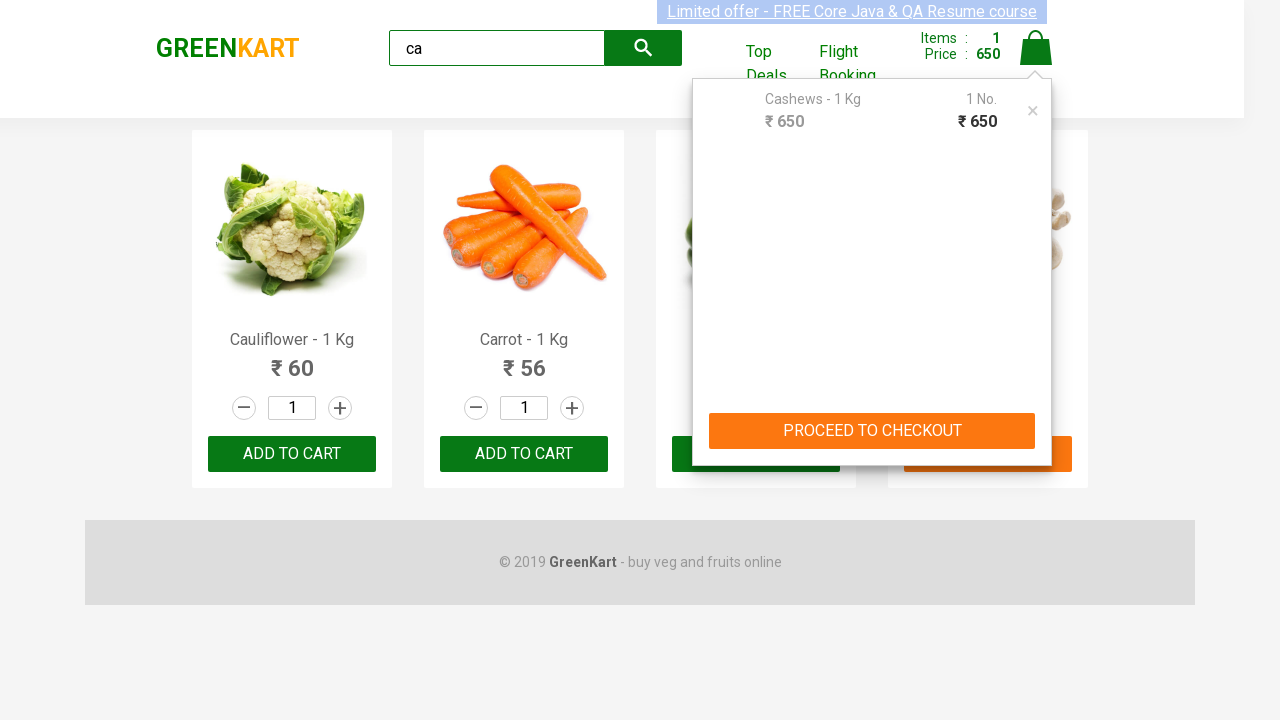

Clicked Proceed to Checkout button at (872, 431) on text=PROCEED TO CHECKOUT
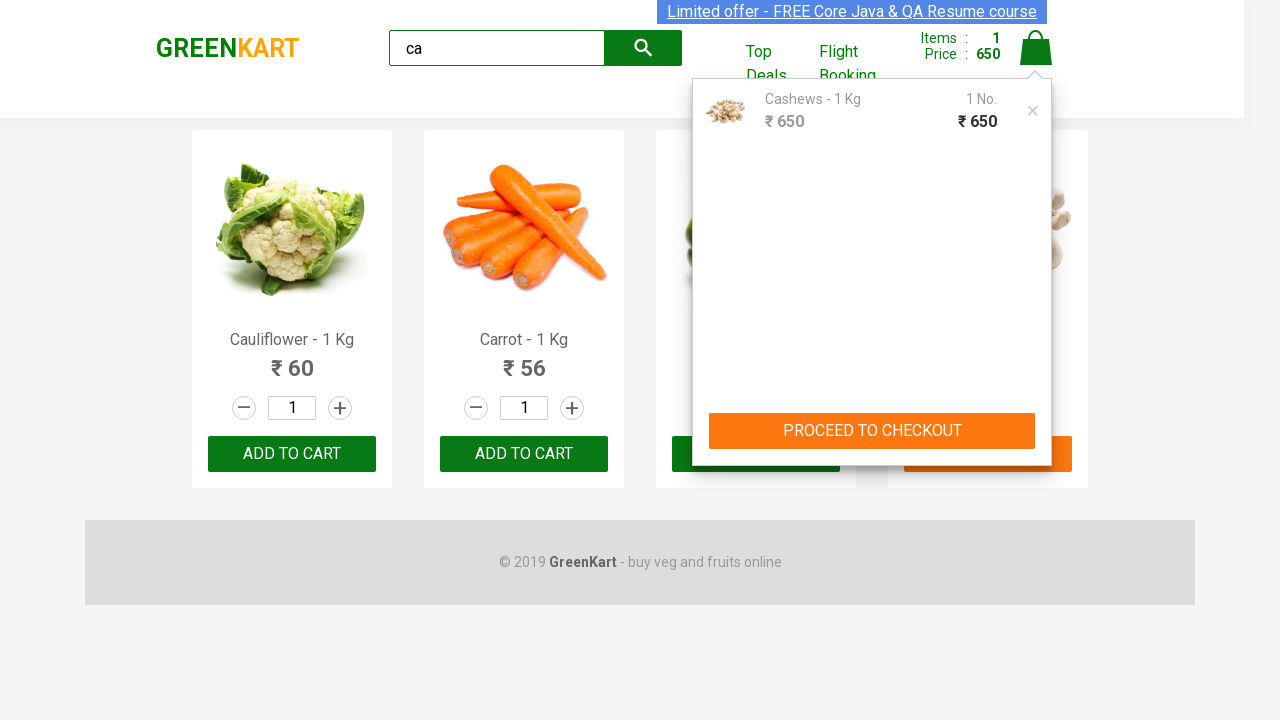

Clicked Place Order button at (1036, 420) on text=Place Order
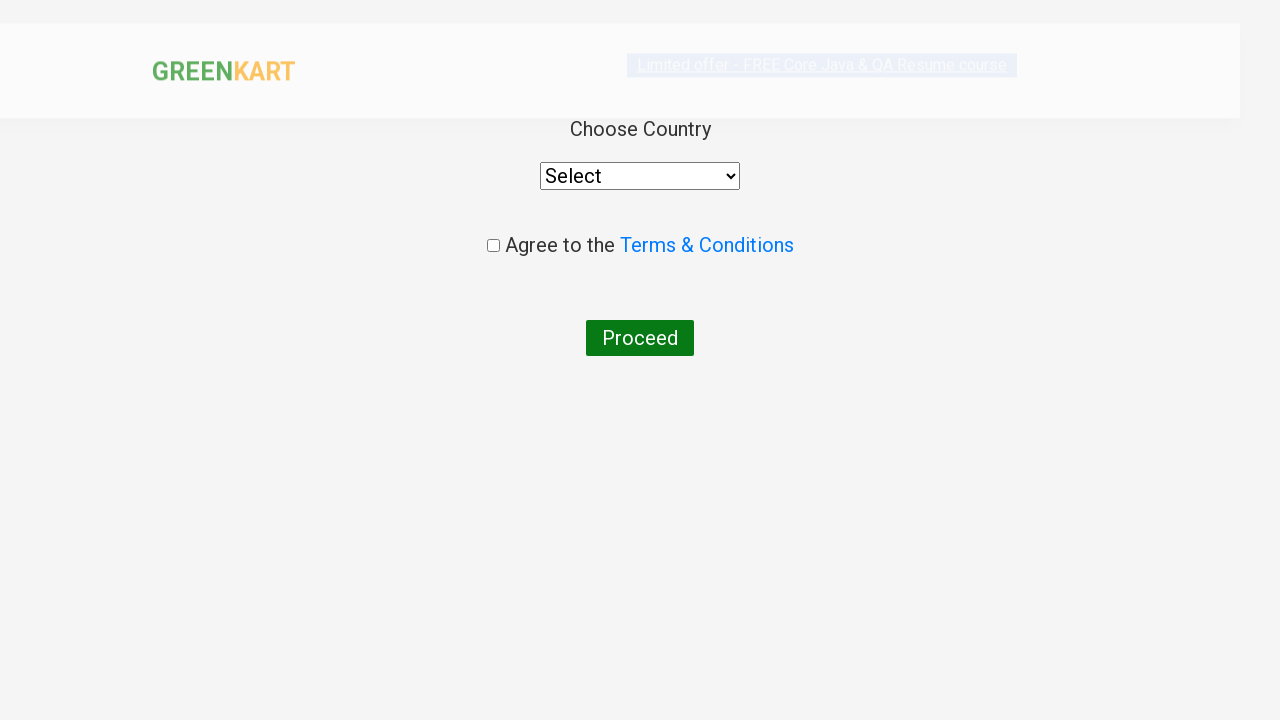

Selected Afghanistan from country dropdown on select
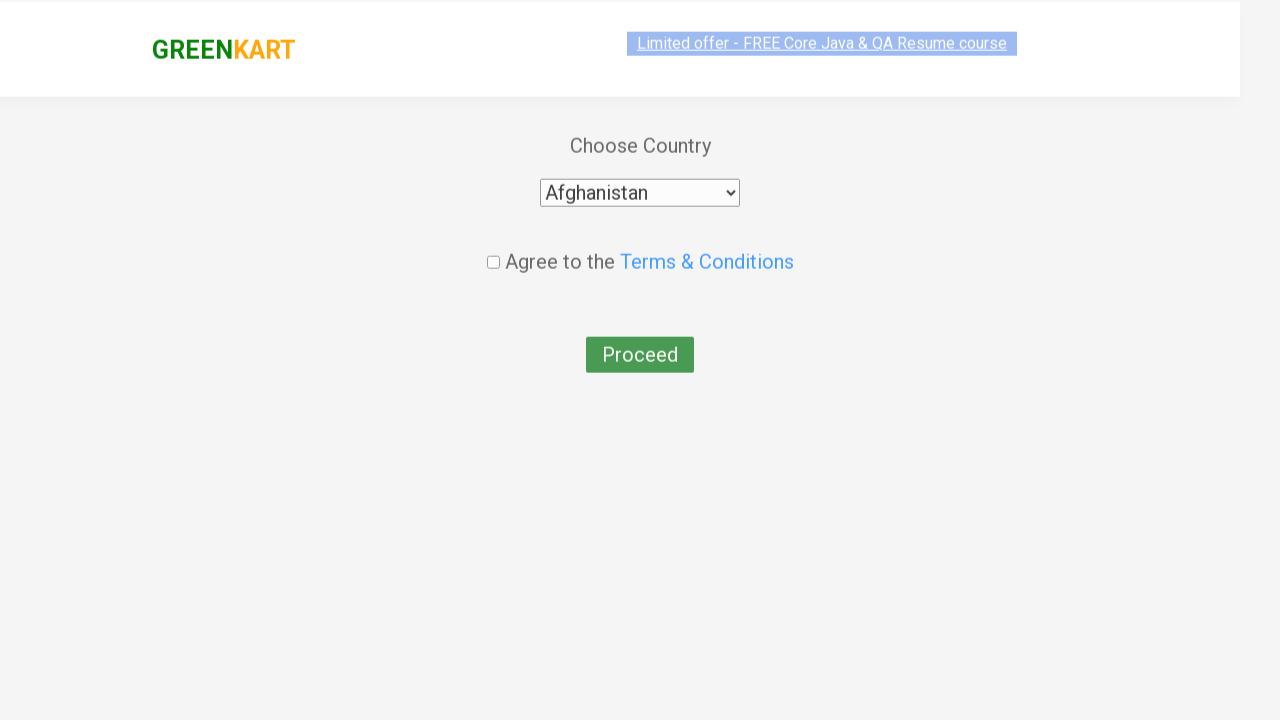

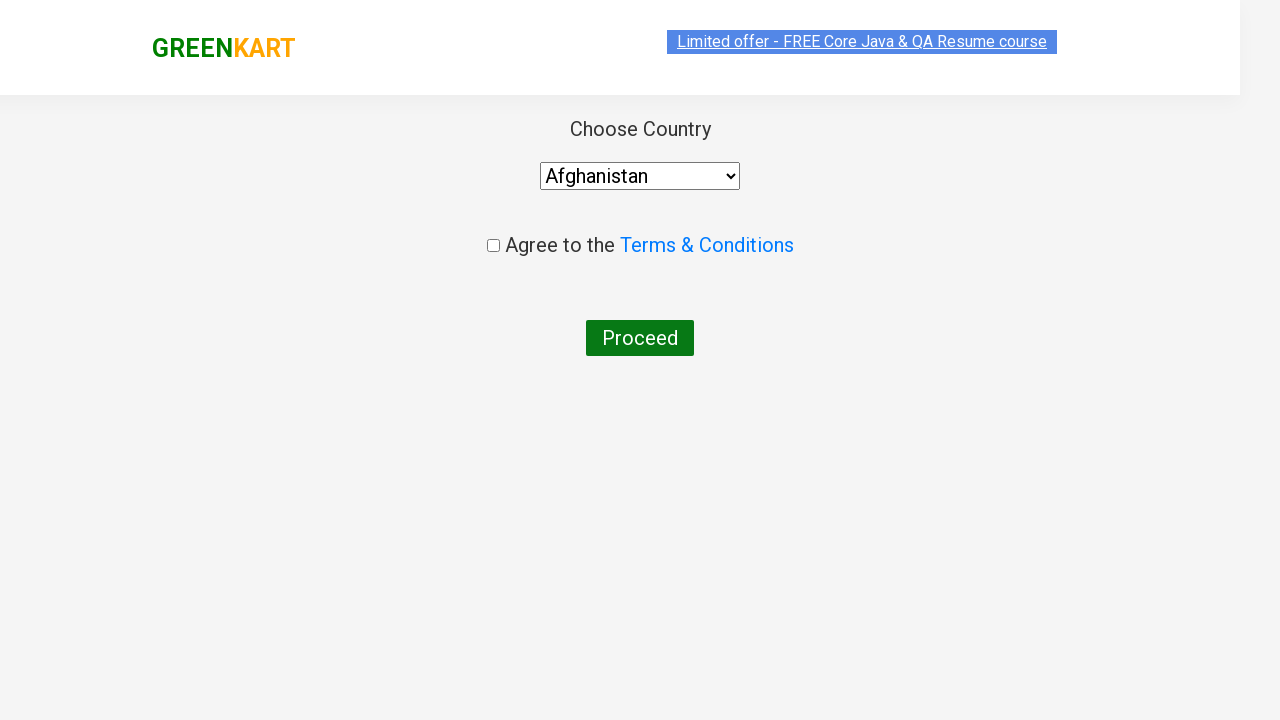